Navigates to Spotify's homepage and waits for the page body to load

Starting URL: https://www.spotify.com

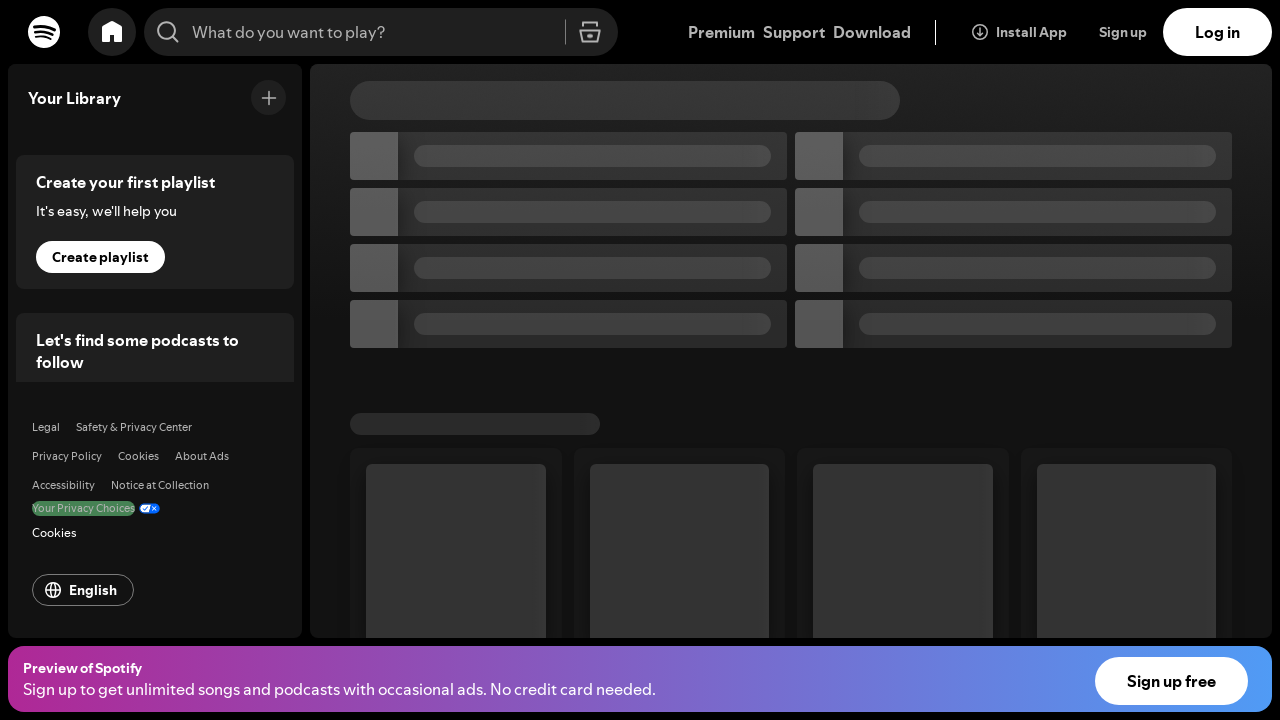

Navigated to Spotify homepage
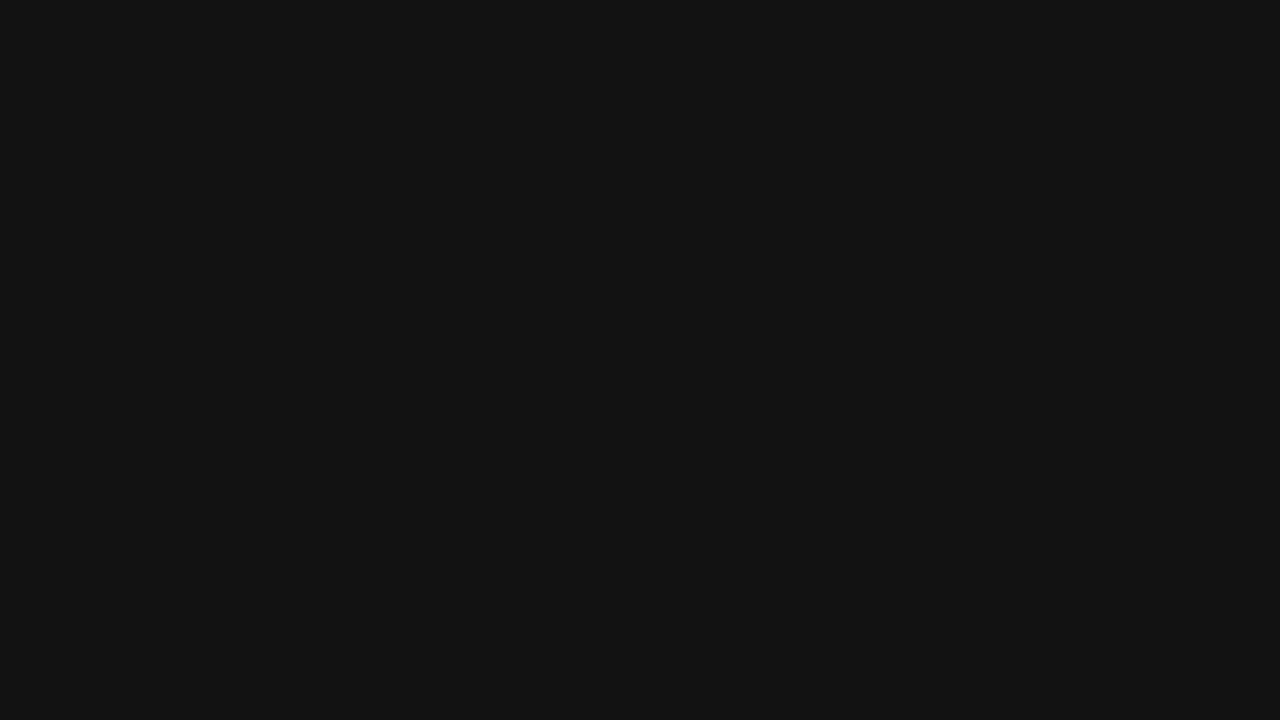

Page body loaded successfully
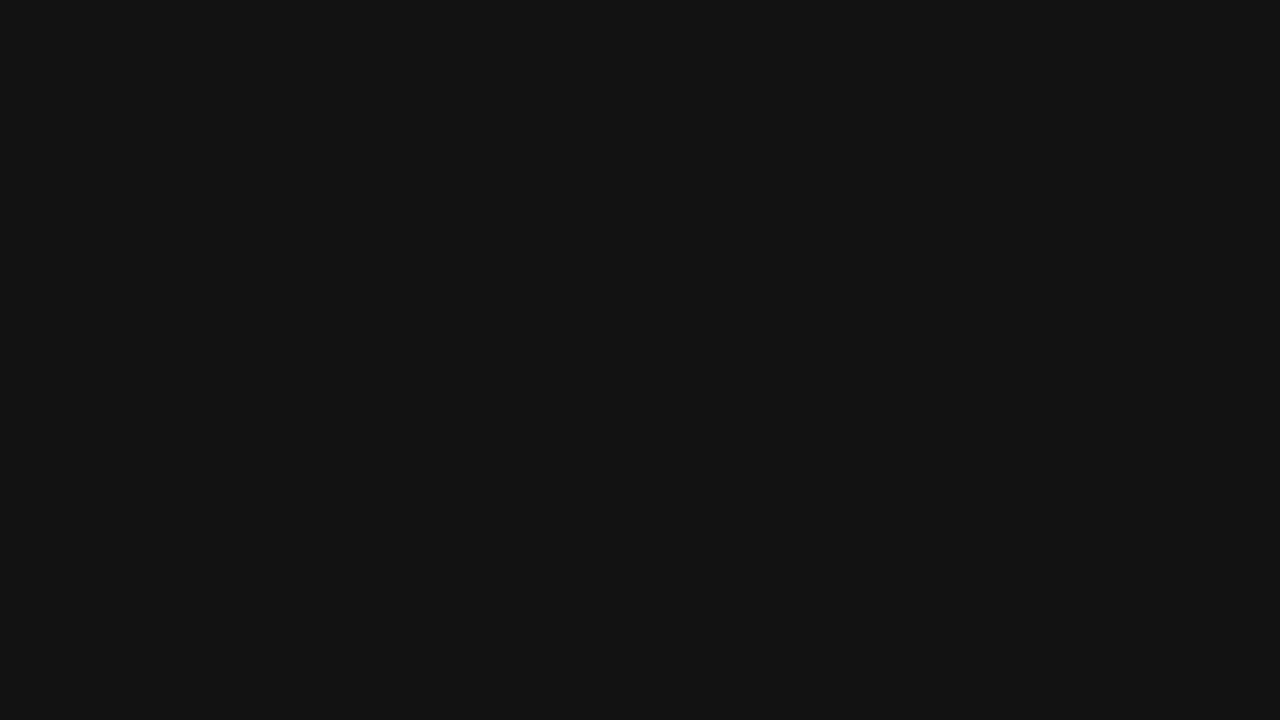

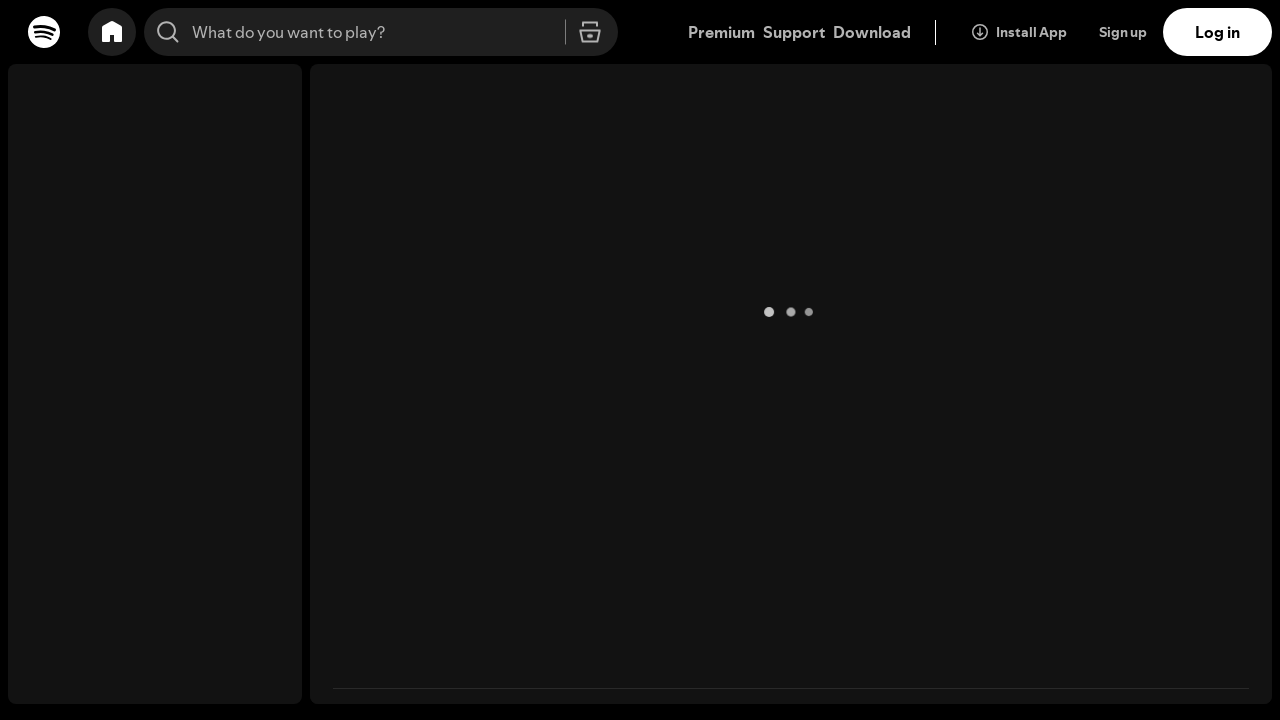